Tests checkbox state detection by checking Apple checkbox, verifying its state, then conditionally checking Microsoft and Tesla checkboxes based on Apple's checked state

Starting URL: https://techglobal-training.com/frontend

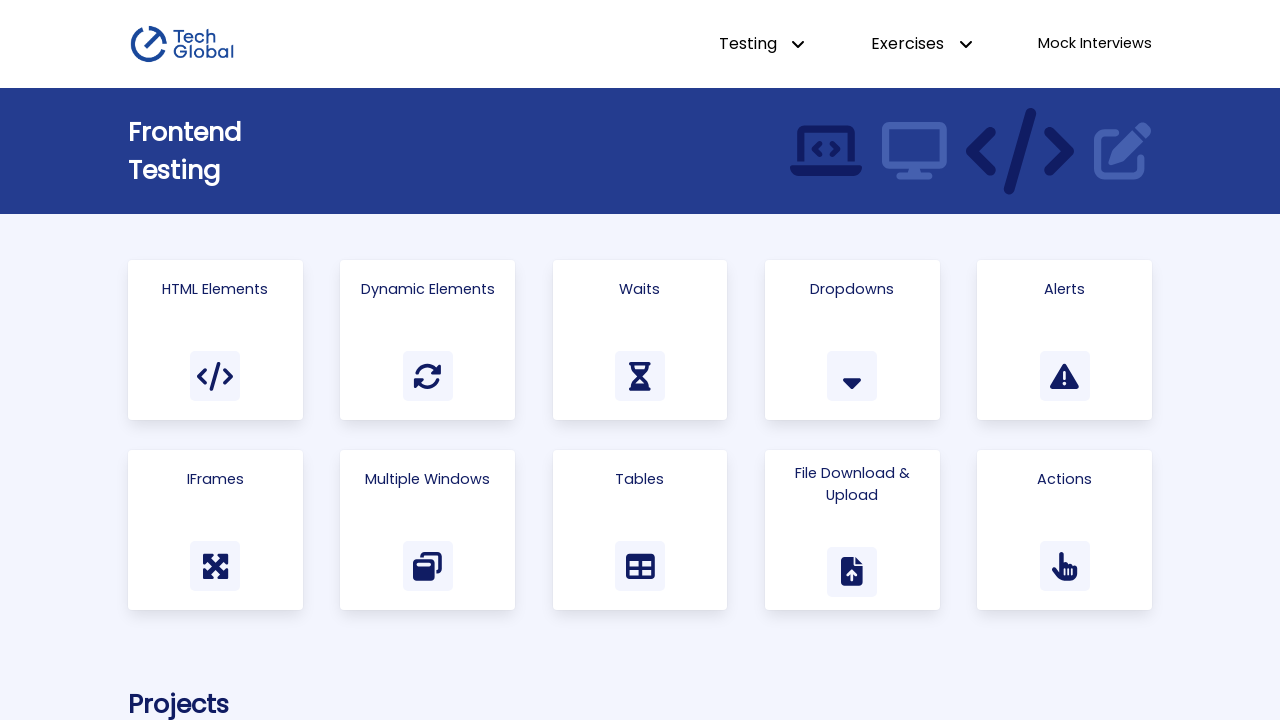

Clicked on 'Html Elements' link to navigate to the page at (215, 340) on a:has-text('Html Elements')
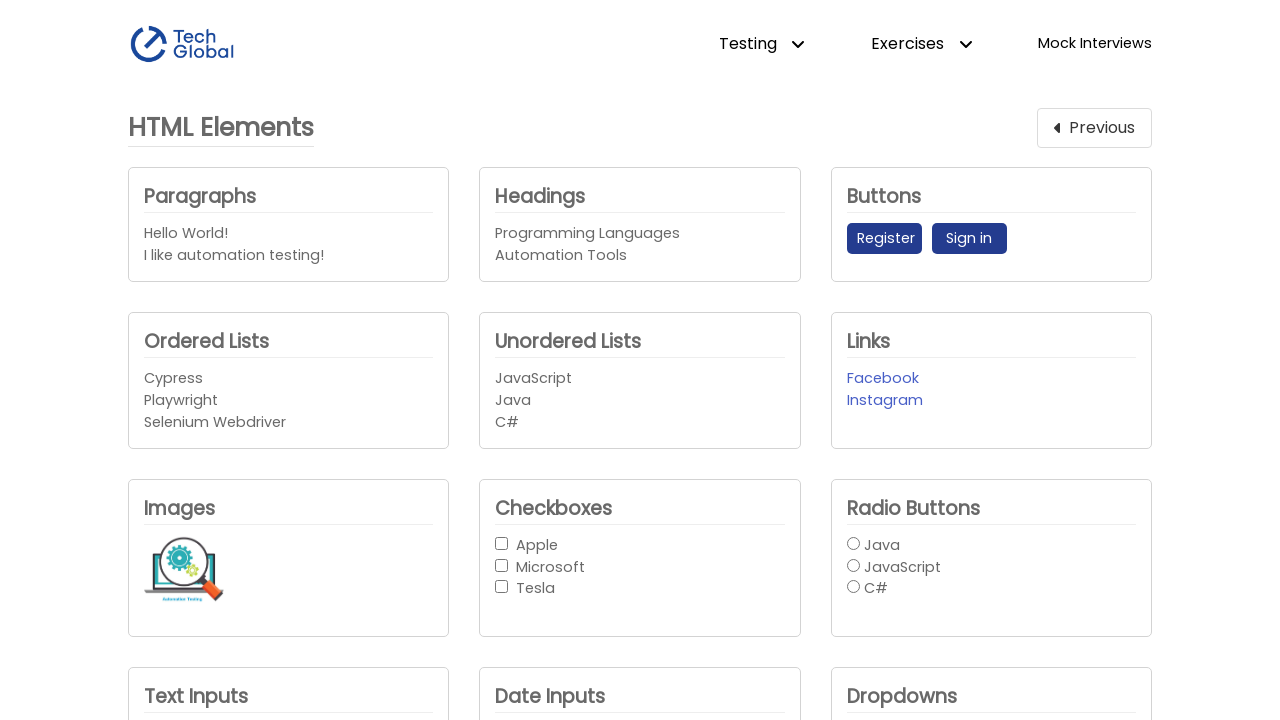

Located Apple checkbox element
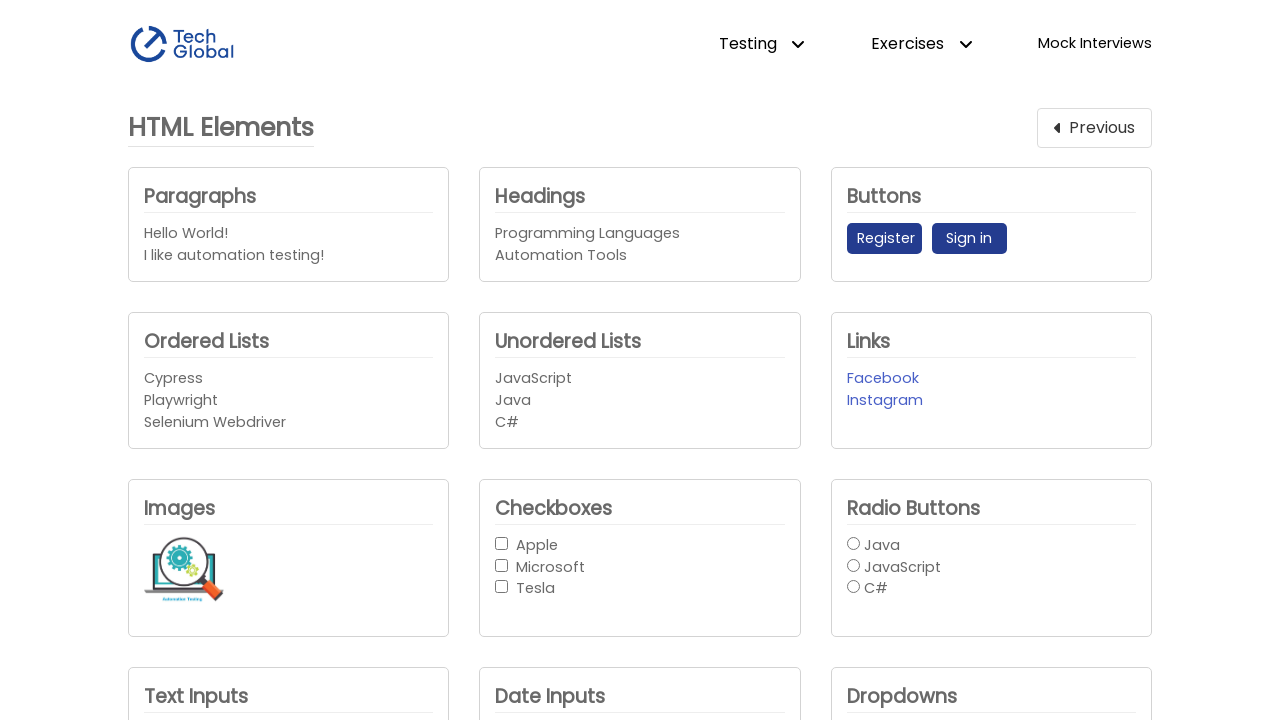

Located Microsoft checkbox element
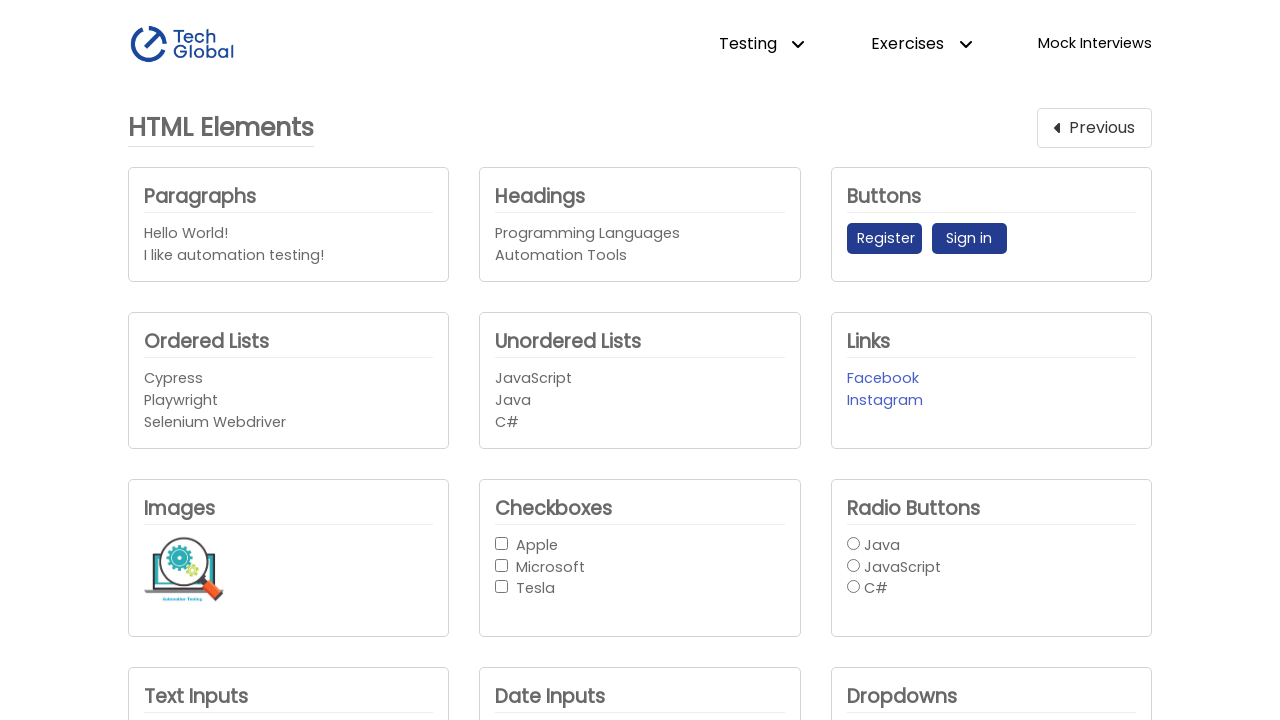

Located Tesla checkbox element
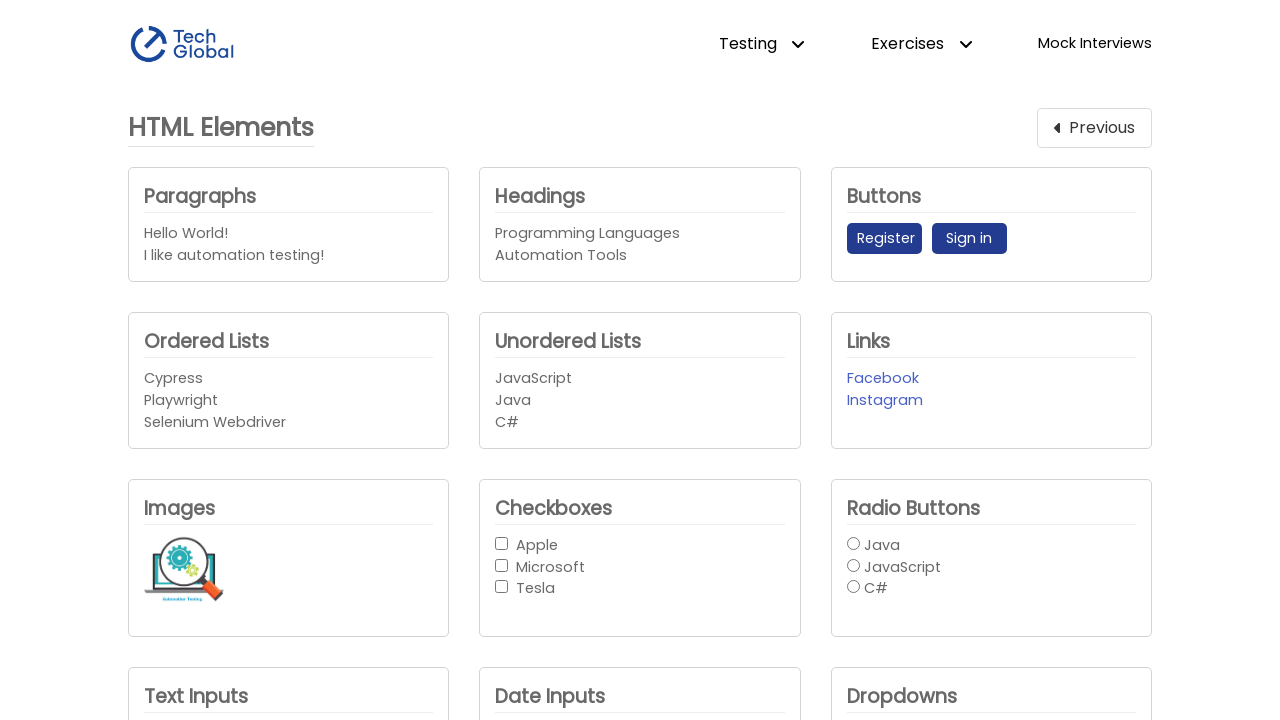

Checked the Apple checkbox at (502, 543) on internal:role=checkbox[name="Apple"i]
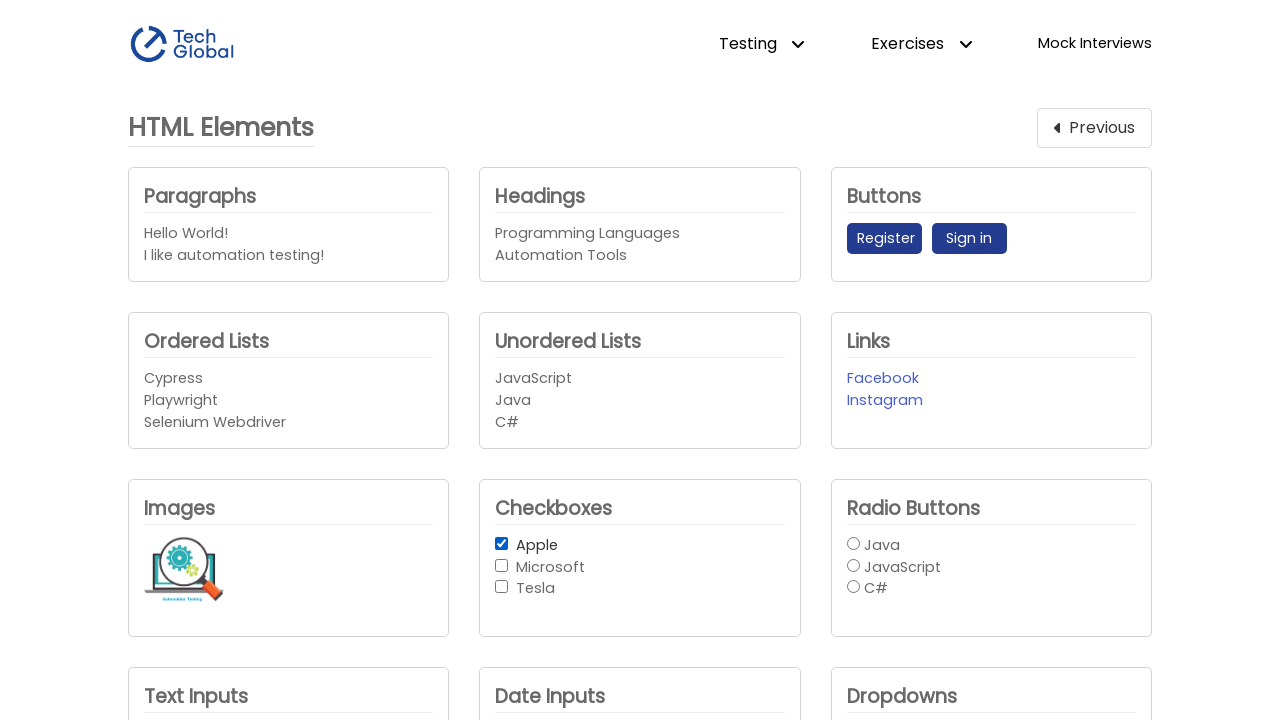

Verified Apple checkbox state: True
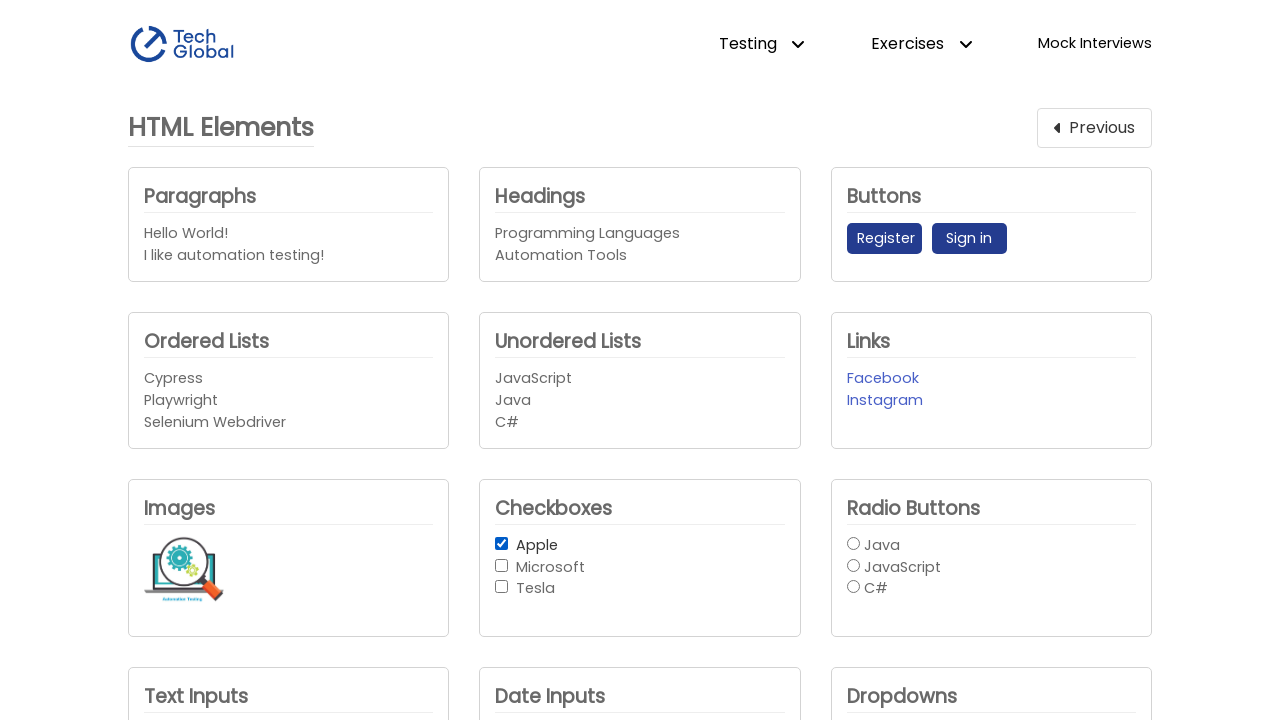

Apple is checked - checked Microsoft checkbox at (502, 565) on internal:role=checkbox[name="Microsoft"i]
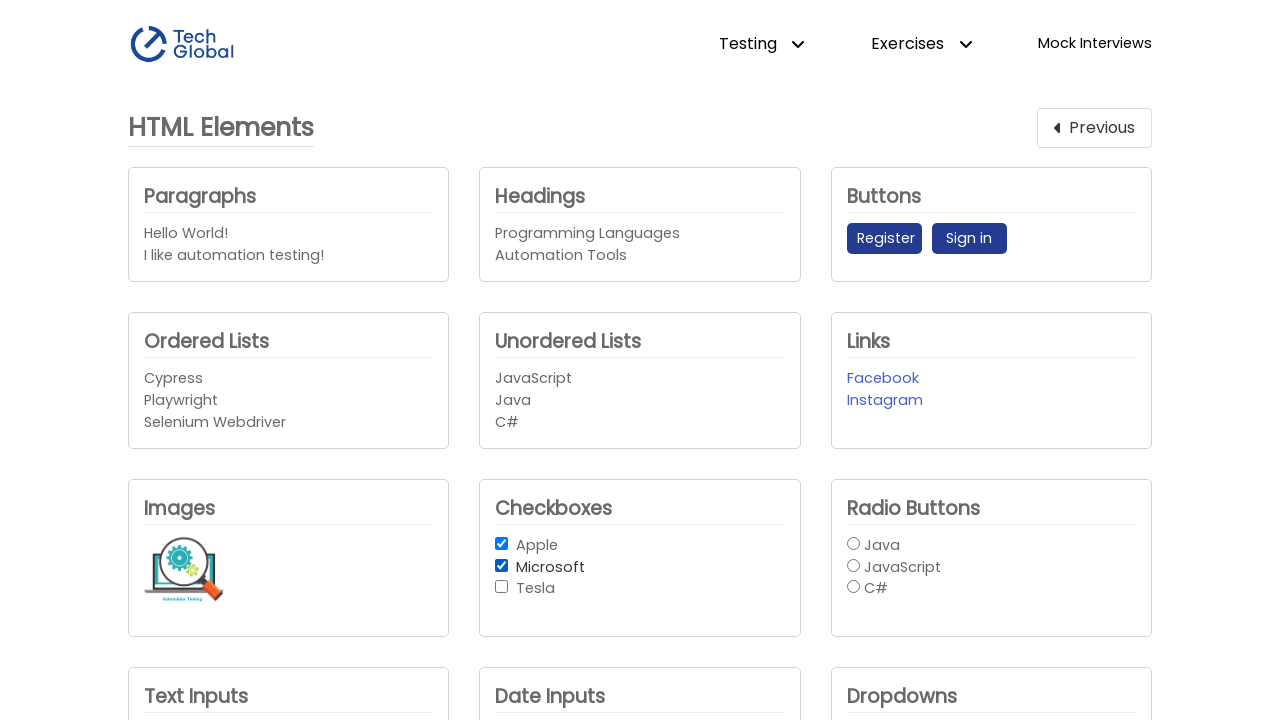

Apple is checked - checked Tesla checkbox at (502, 587) on #checkbox_3
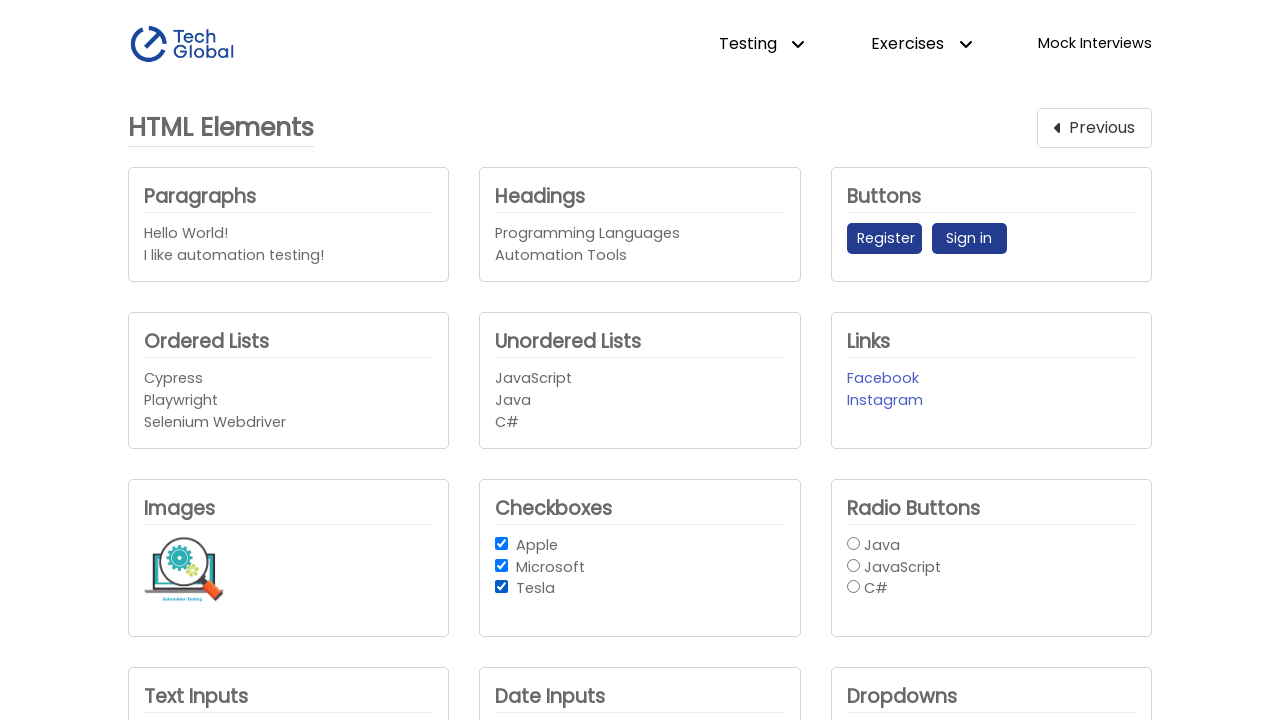

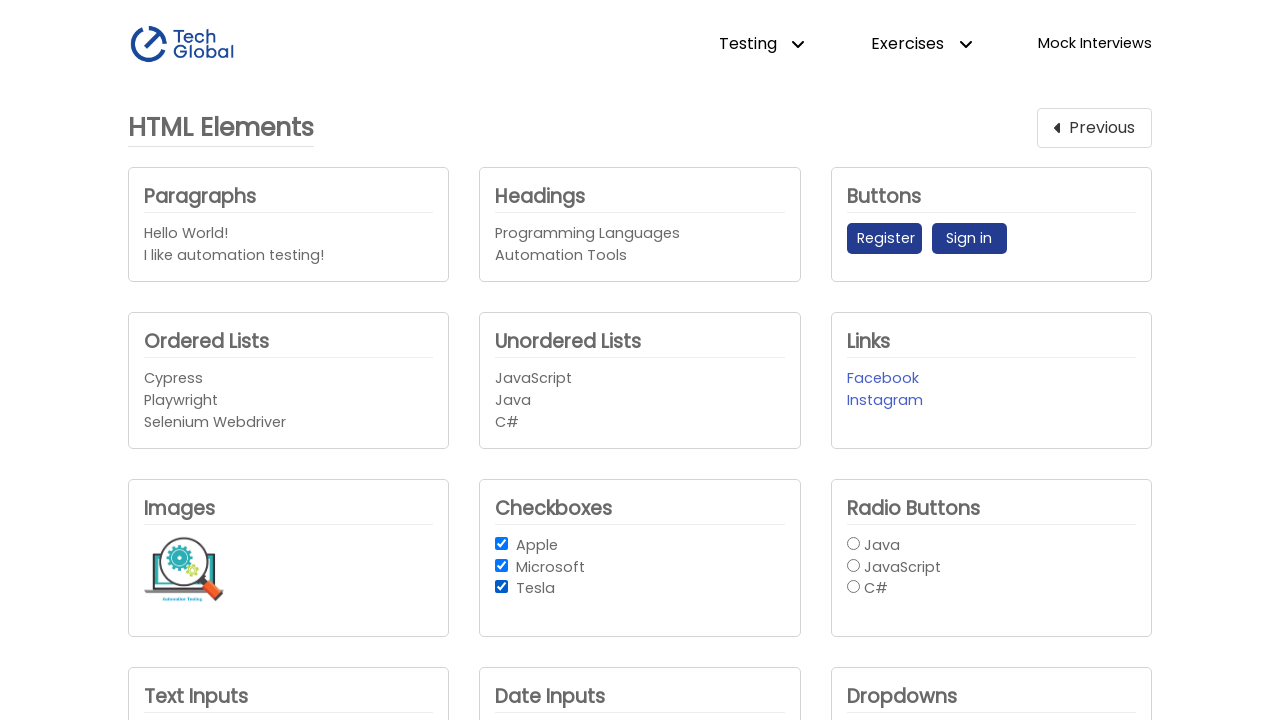